Tests online shopping functionality by opening a product in a new tab, adding it to cart, and verifying it appears in the shopping cart

Starting URL: https://www.demoblaze.com/index.html

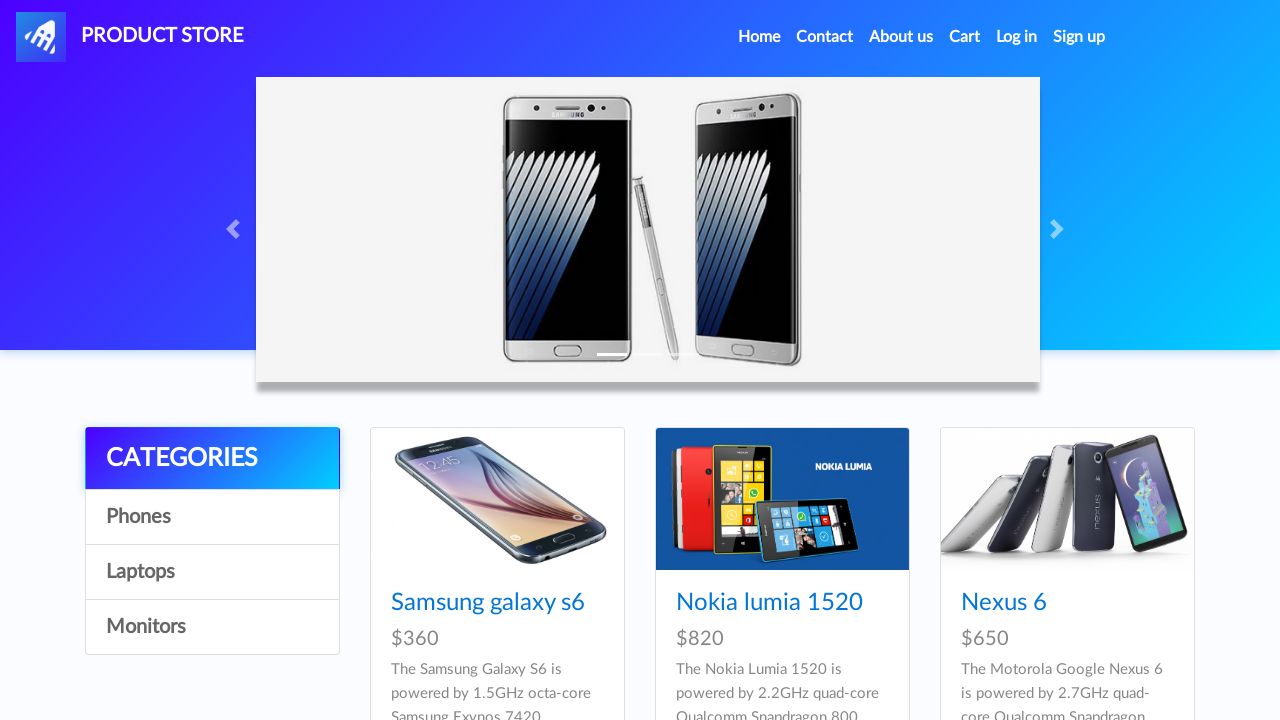

Retrieved first product name from product listing
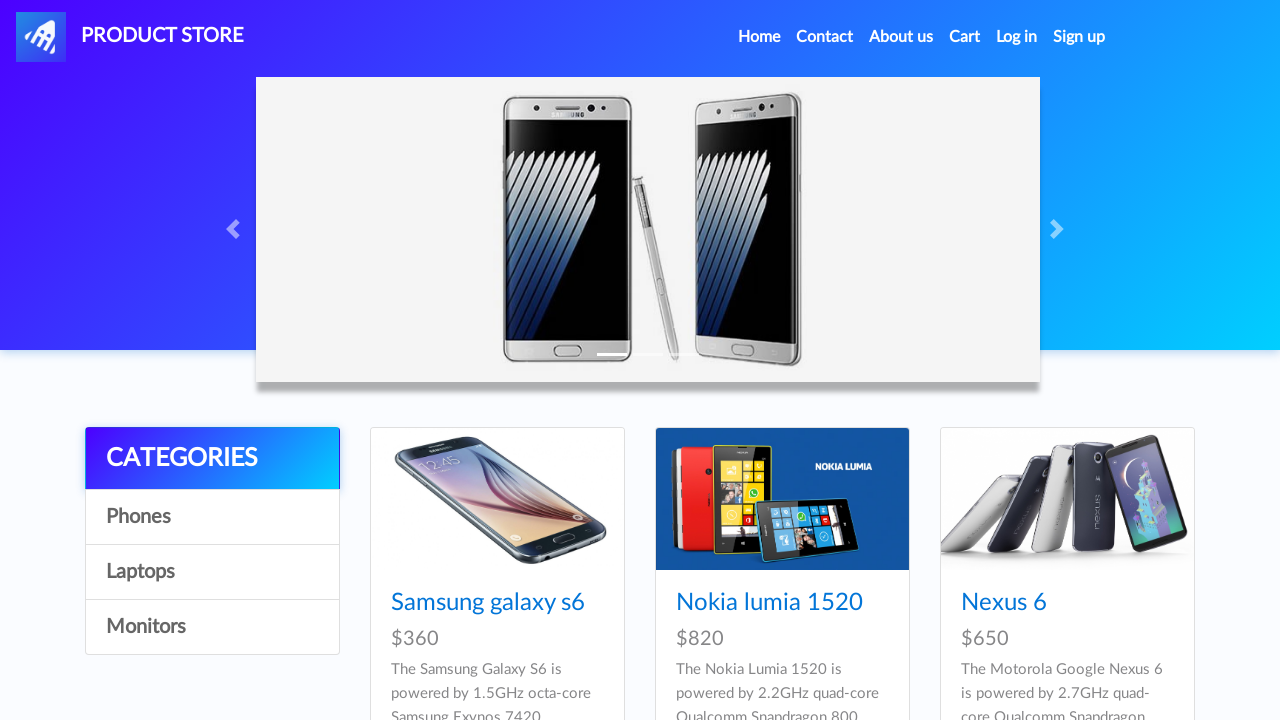

Retrieved product link href attribute
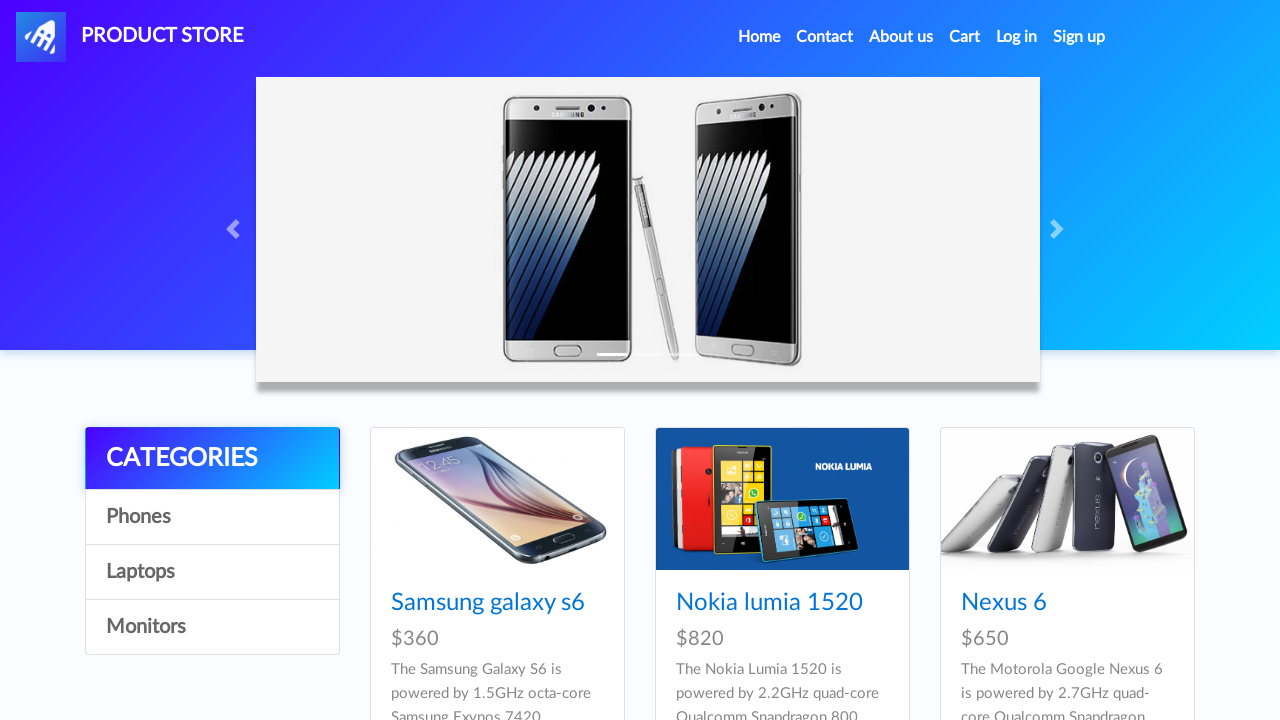

Navigated to product page in new tab
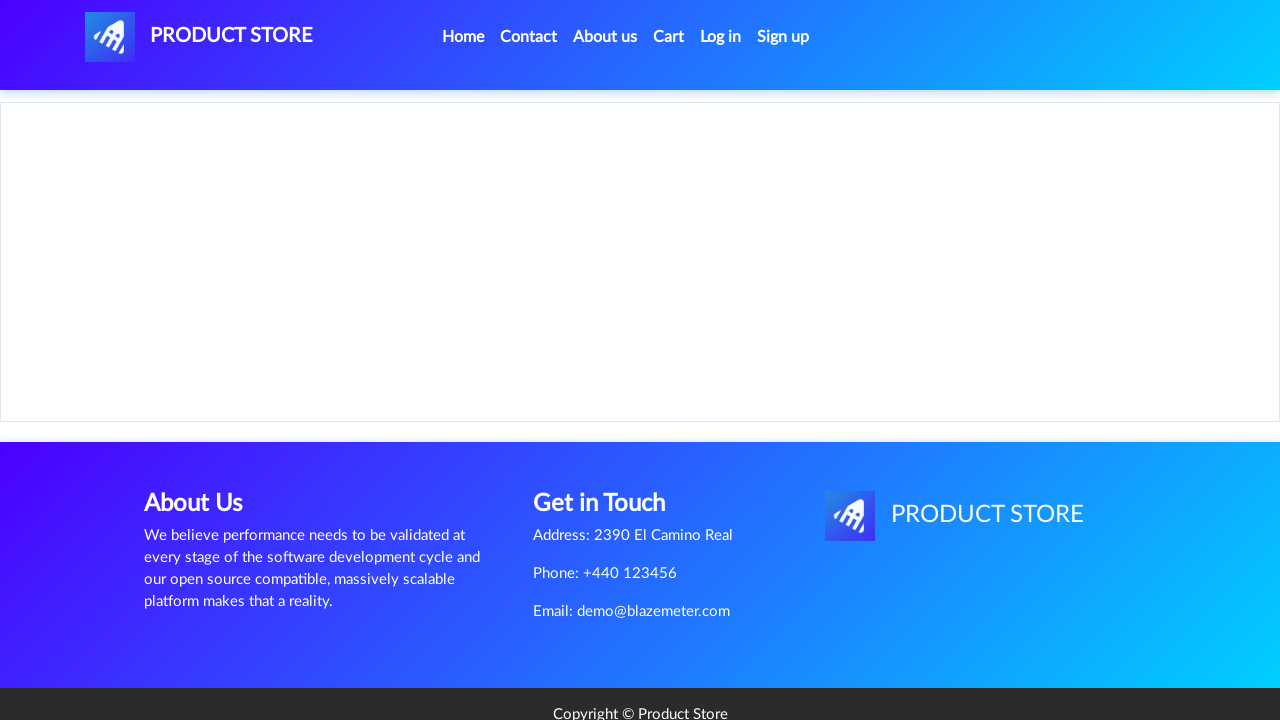

Clicked 'Add to Cart' button on product page at (610, 440) on a[onclick="addToCart(1)"]
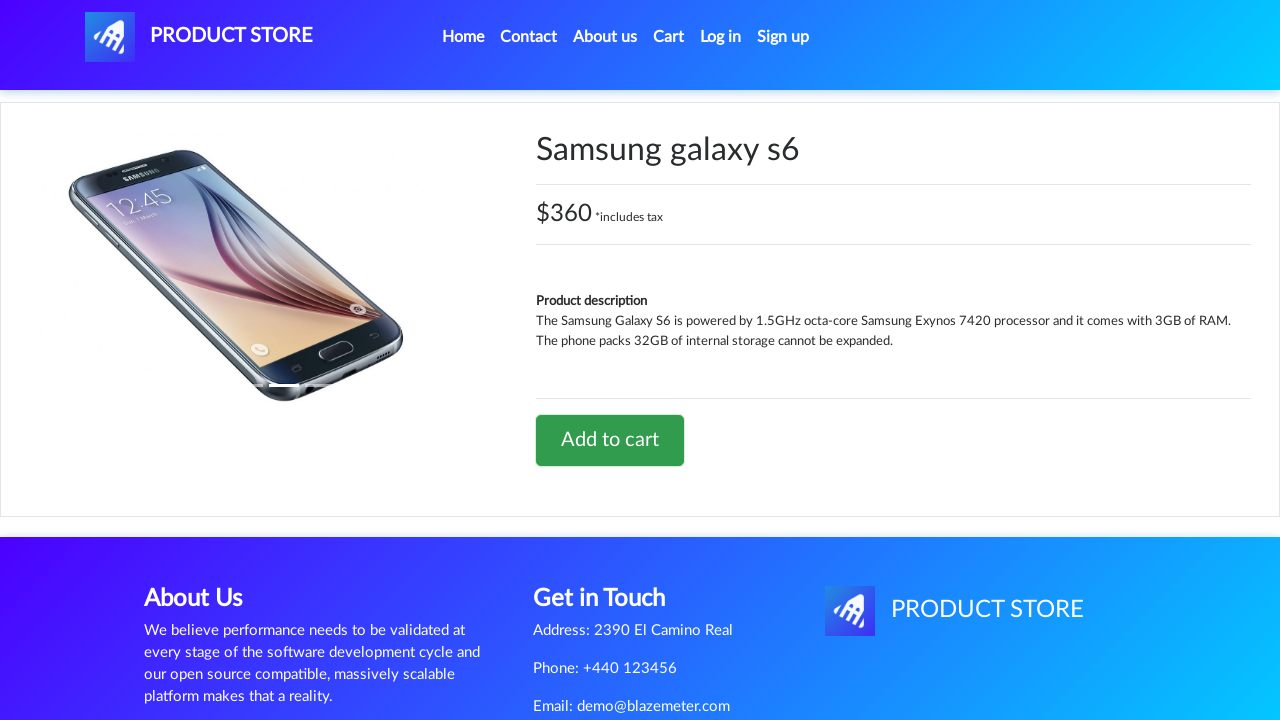

Set up dialog handler to accept alerts
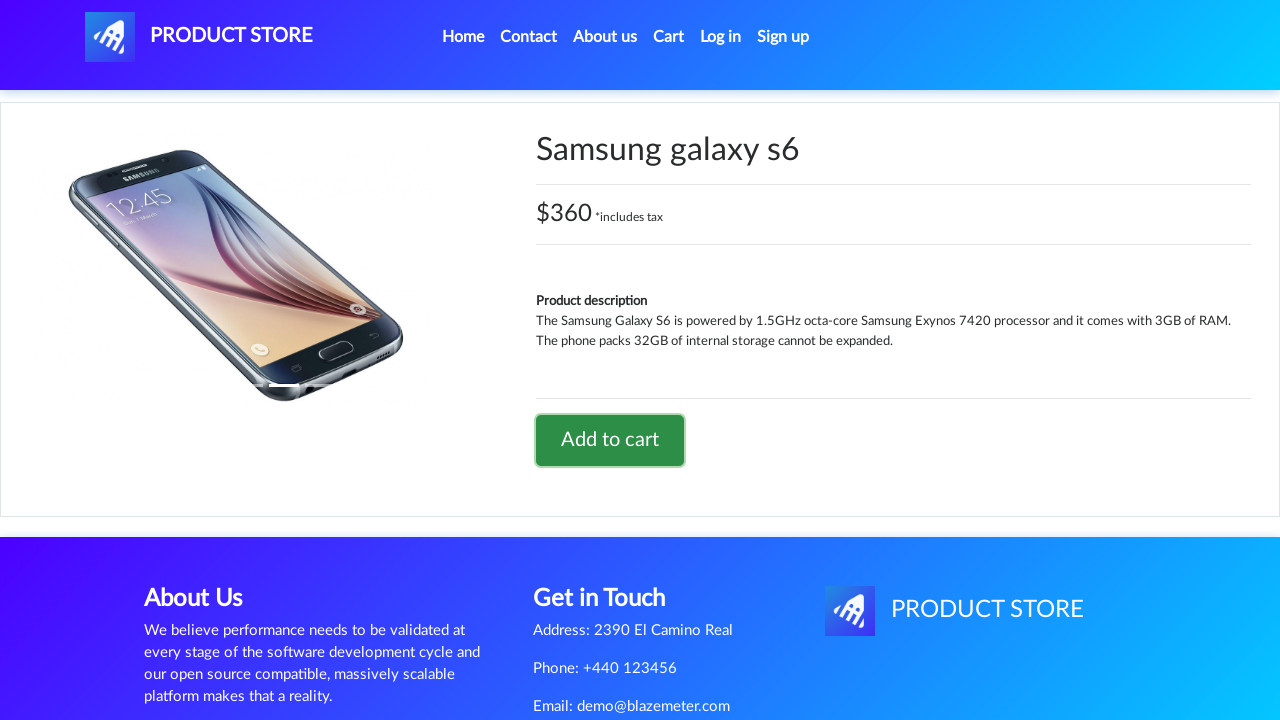

Waited for alert dialog to be processed
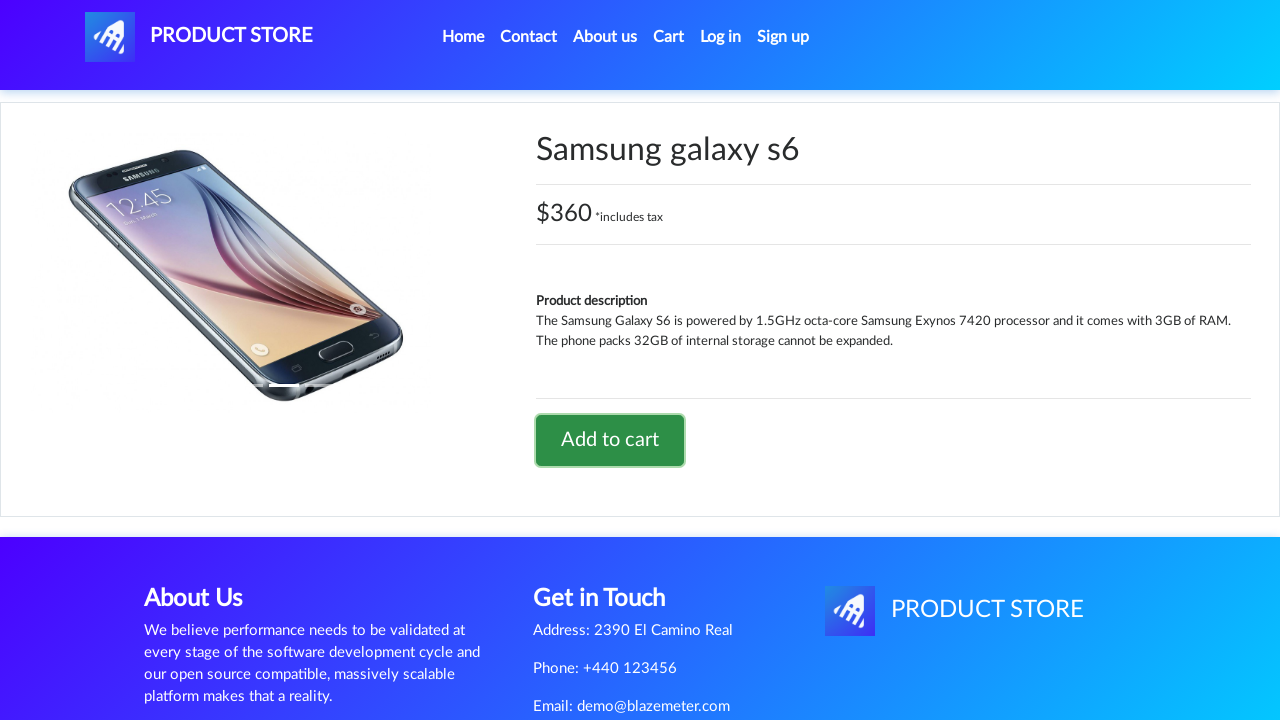

Clicked cart button to open shopping cart at (965, 37) on #cartur
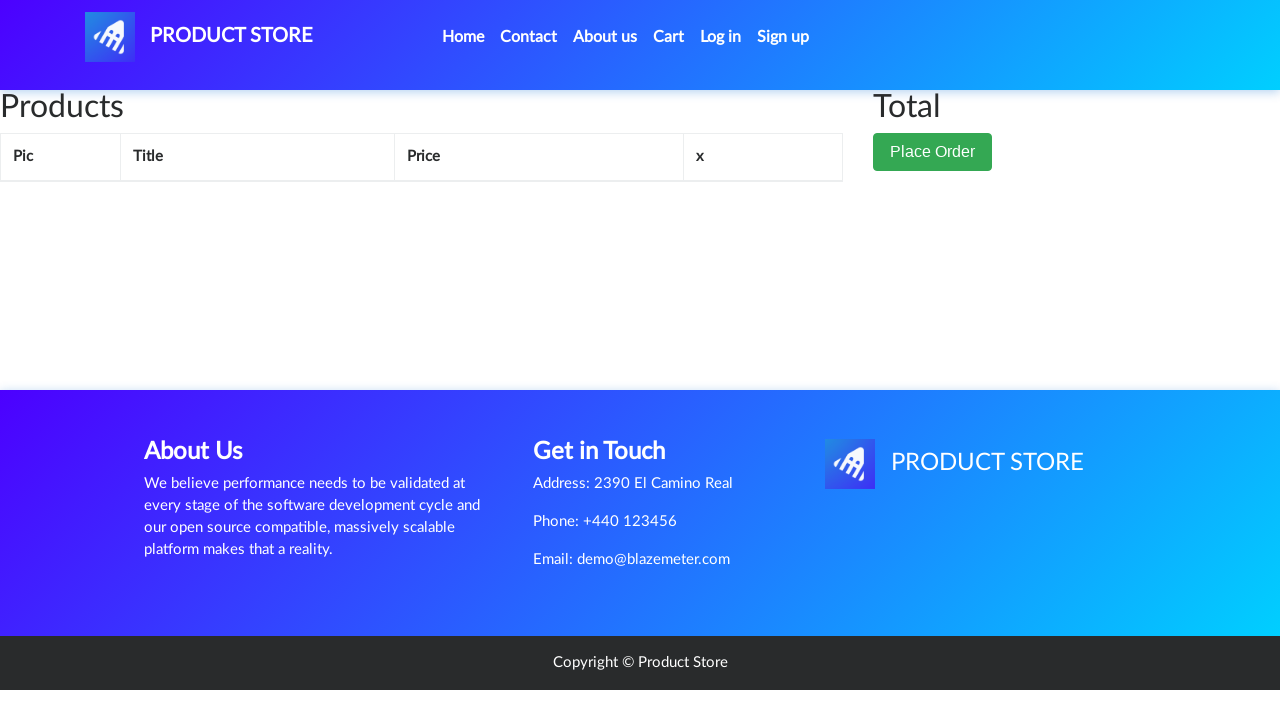

Waited for cart items to load
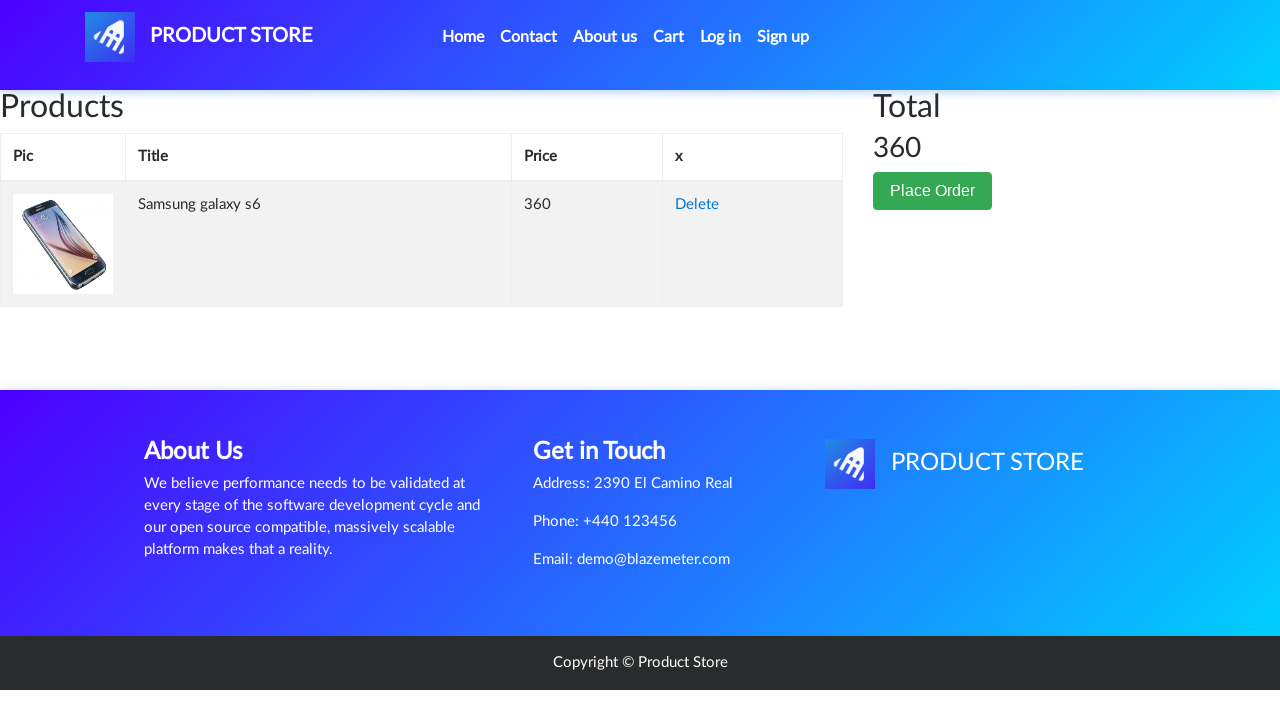

Retrieved product name from shopping cart
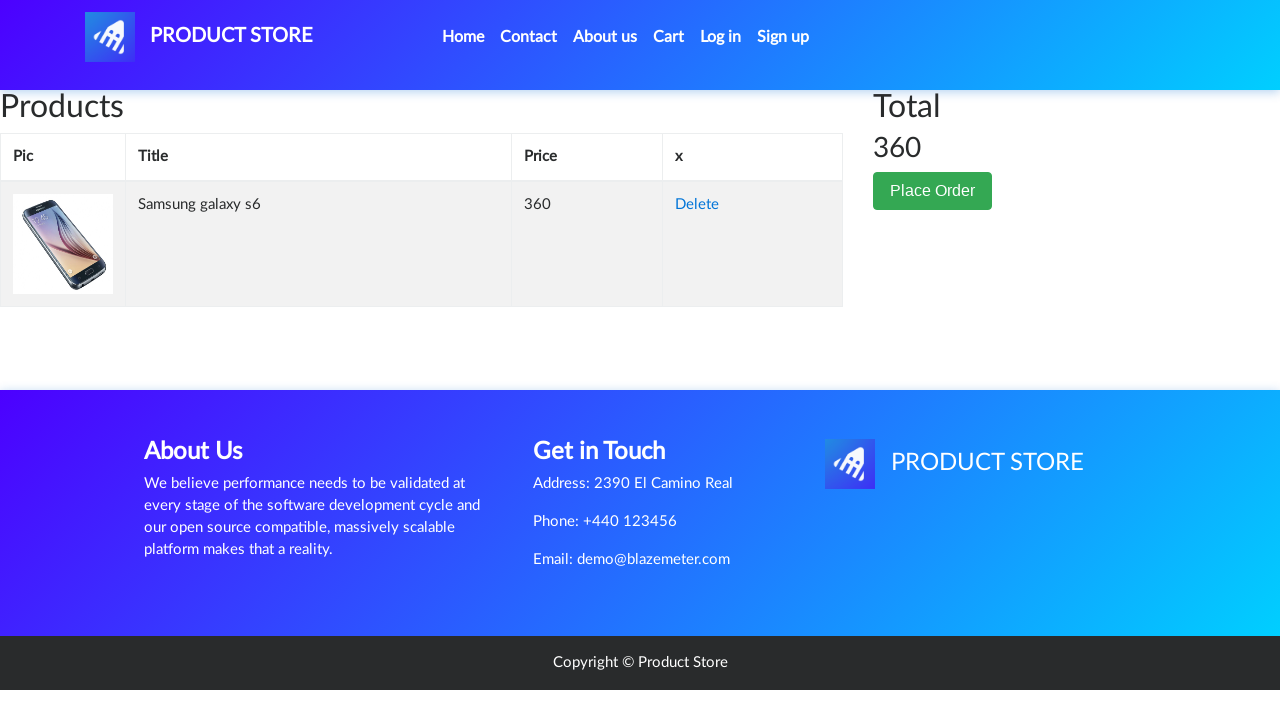

Verified product in cart matches the product that was added
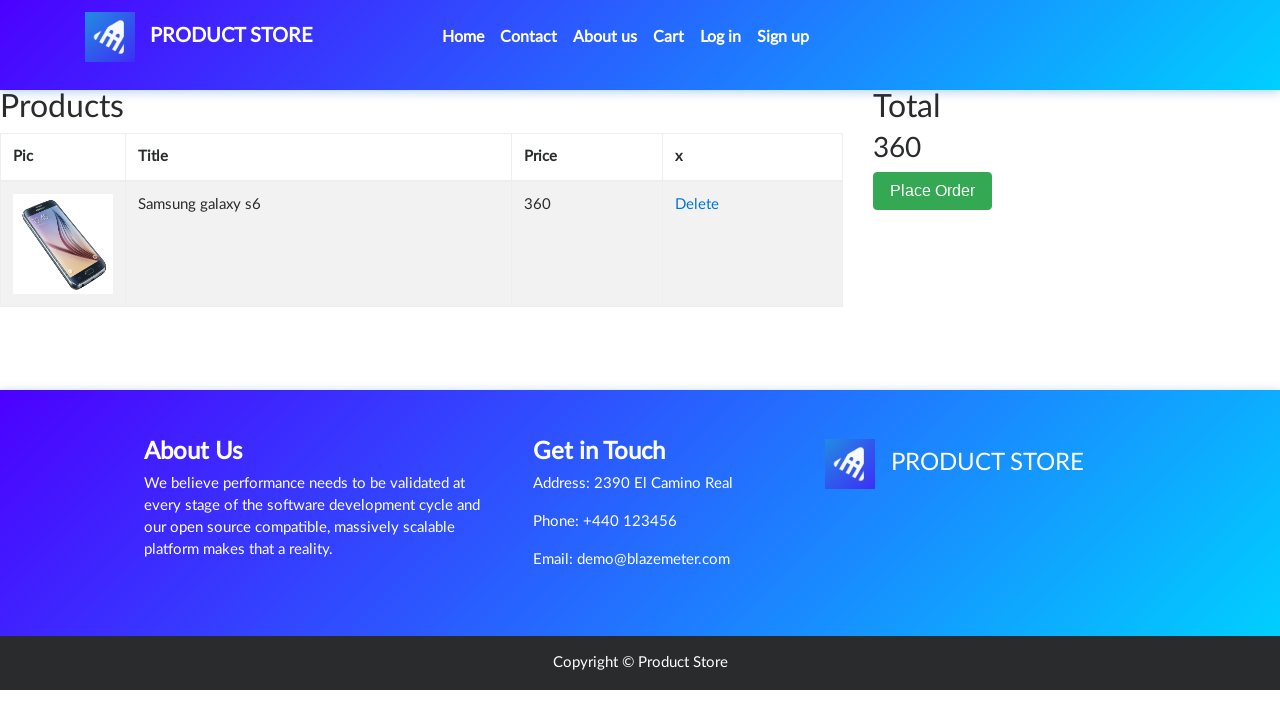

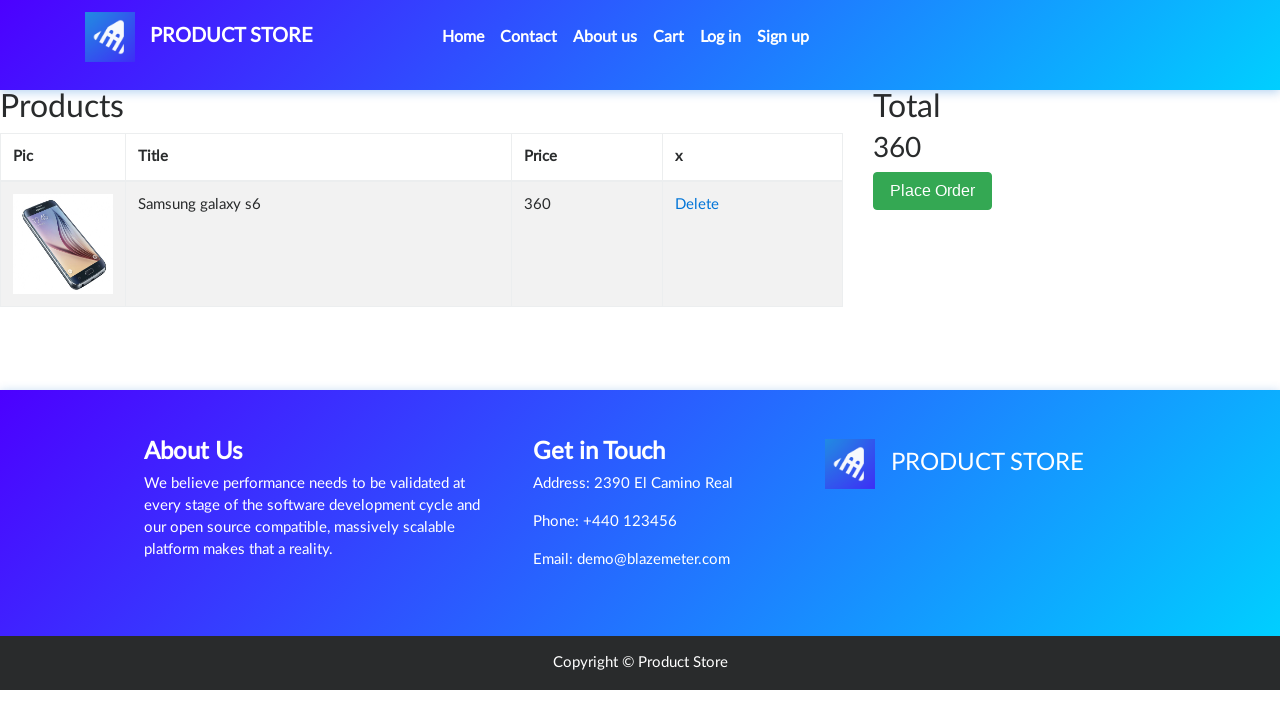